Tests the Add/Remove Elements functionality by clicking the Add Element button multiple times and verifying the correct number of elements were added.

Starting URL: http://the-internet.herokuapp.com

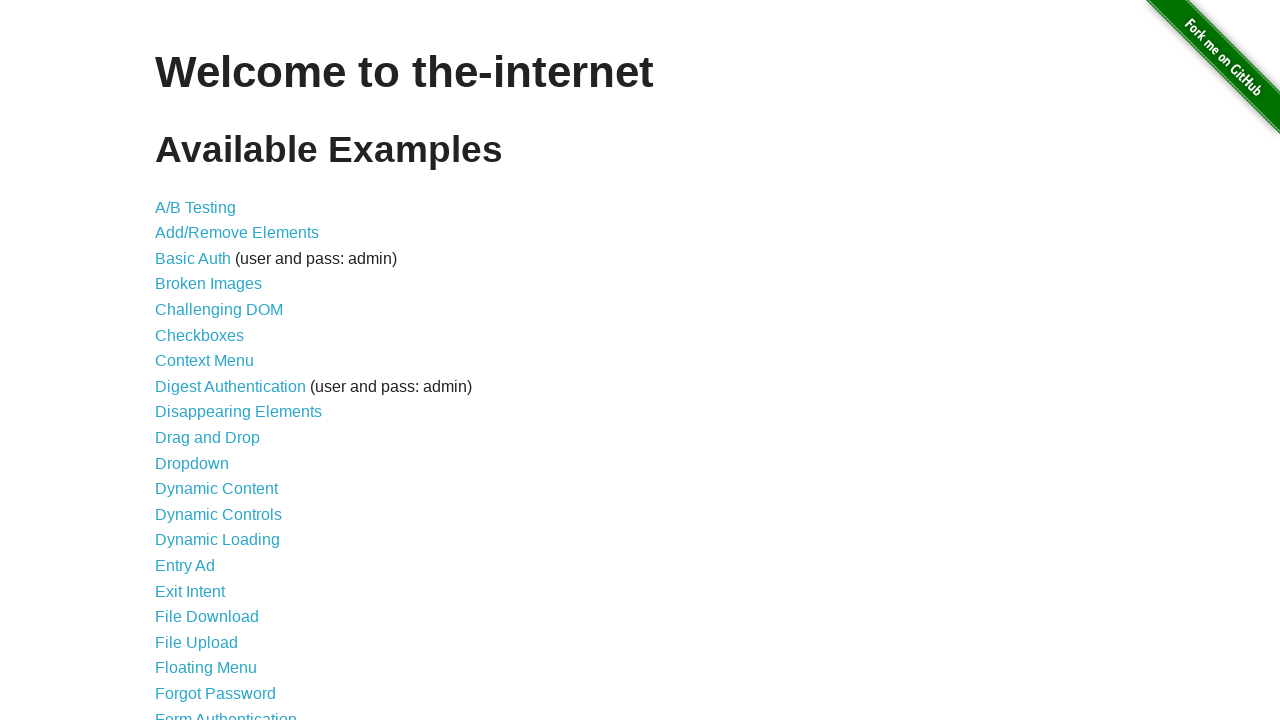

Clicked on Add/Remove Elements link at (237, 233) on a[href='/add_remove_elements/']
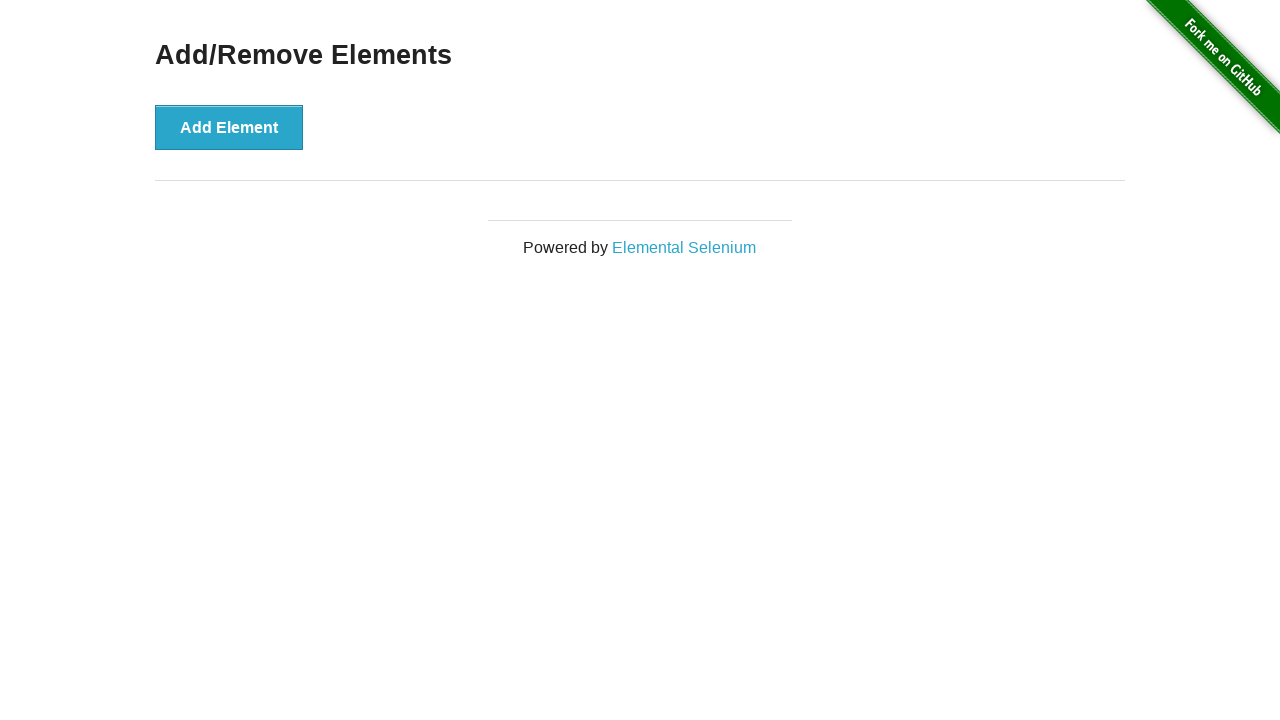

Add Element button loaded
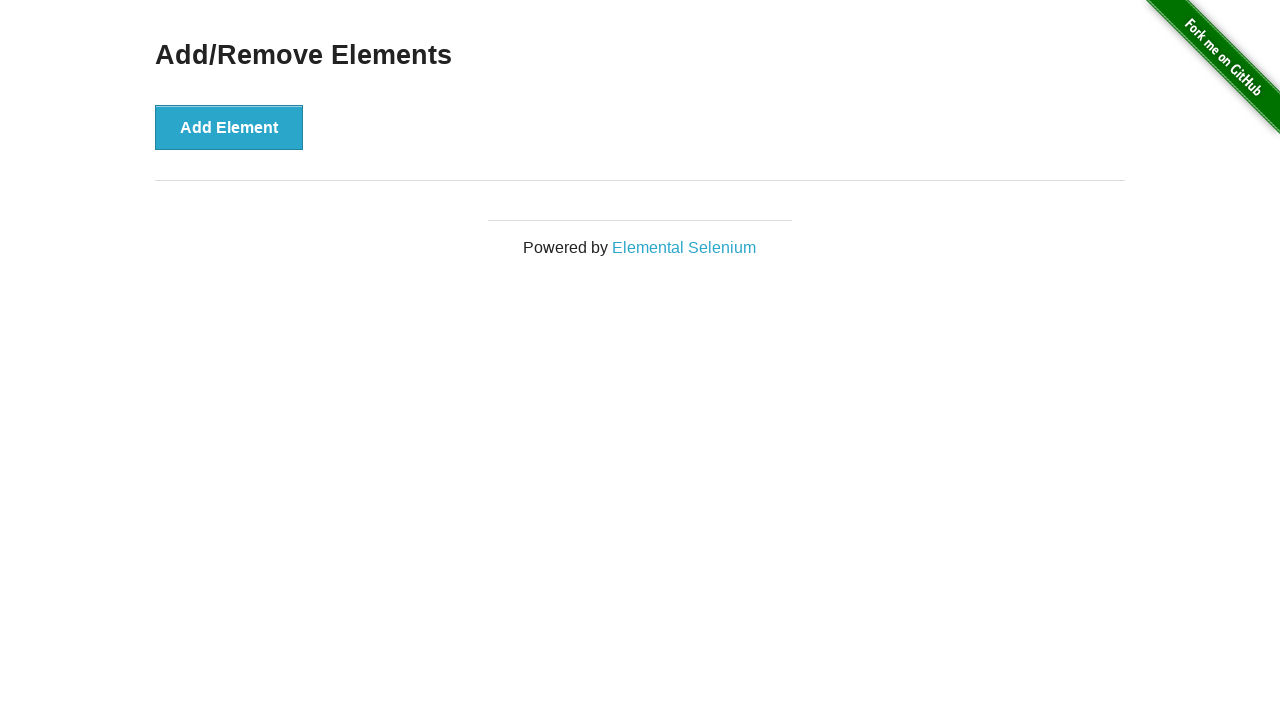

Clicked Add Element button (element 1 of 9) at (229, 127) on button[onclick='addElement()']
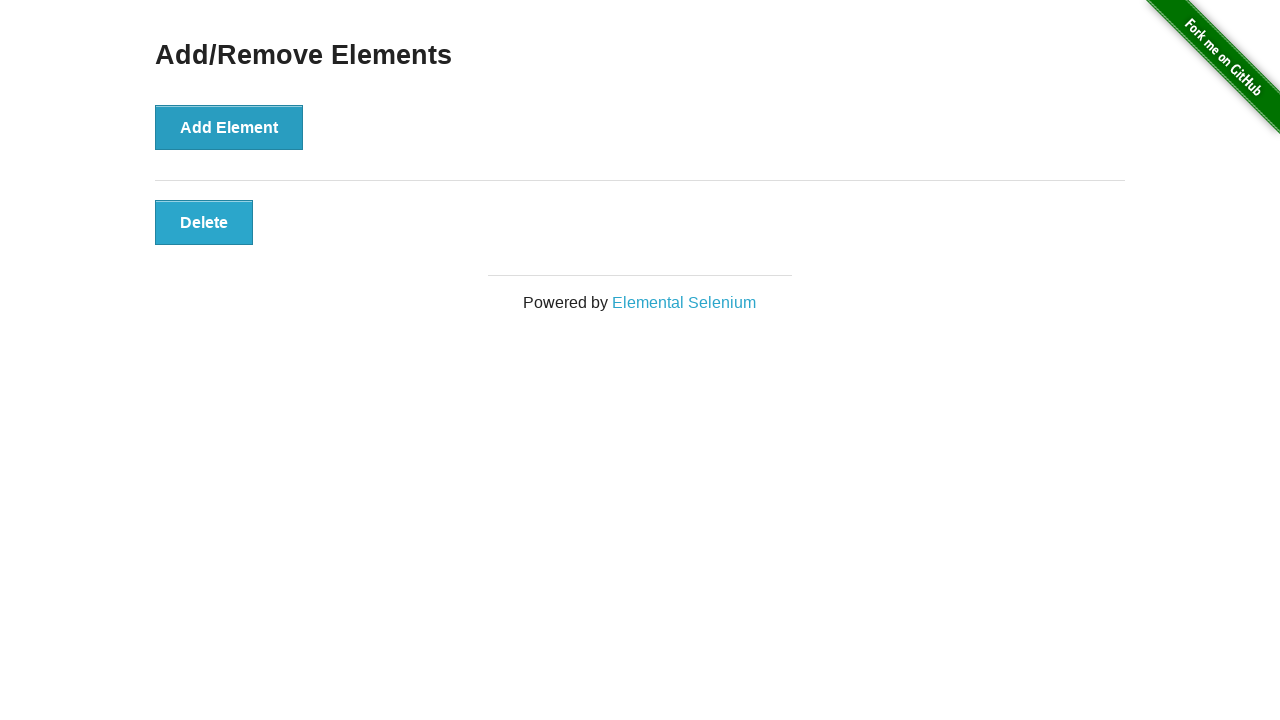

Clicked Add Element button (element 2 of 9) at (229, 127) on button[onclick='addElement()']
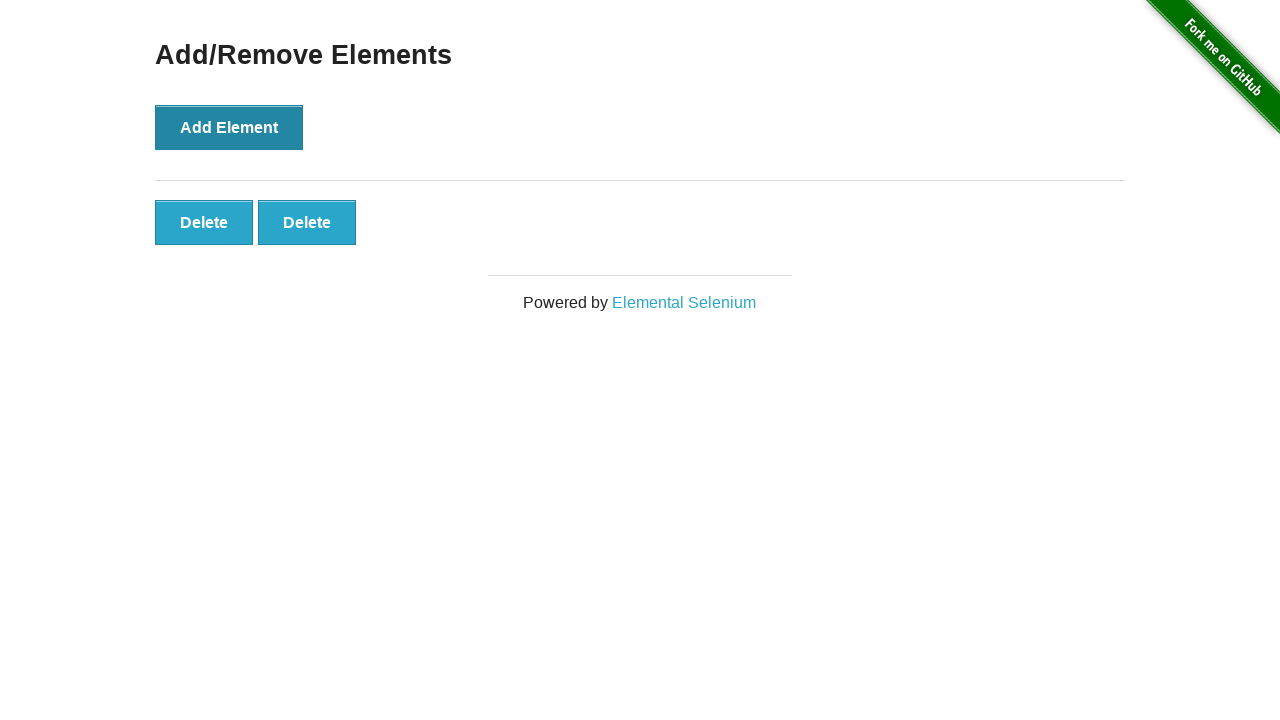

Clicked Add Element button (element 3 of 9) at (229, 127) on button[onclick='addElement()']
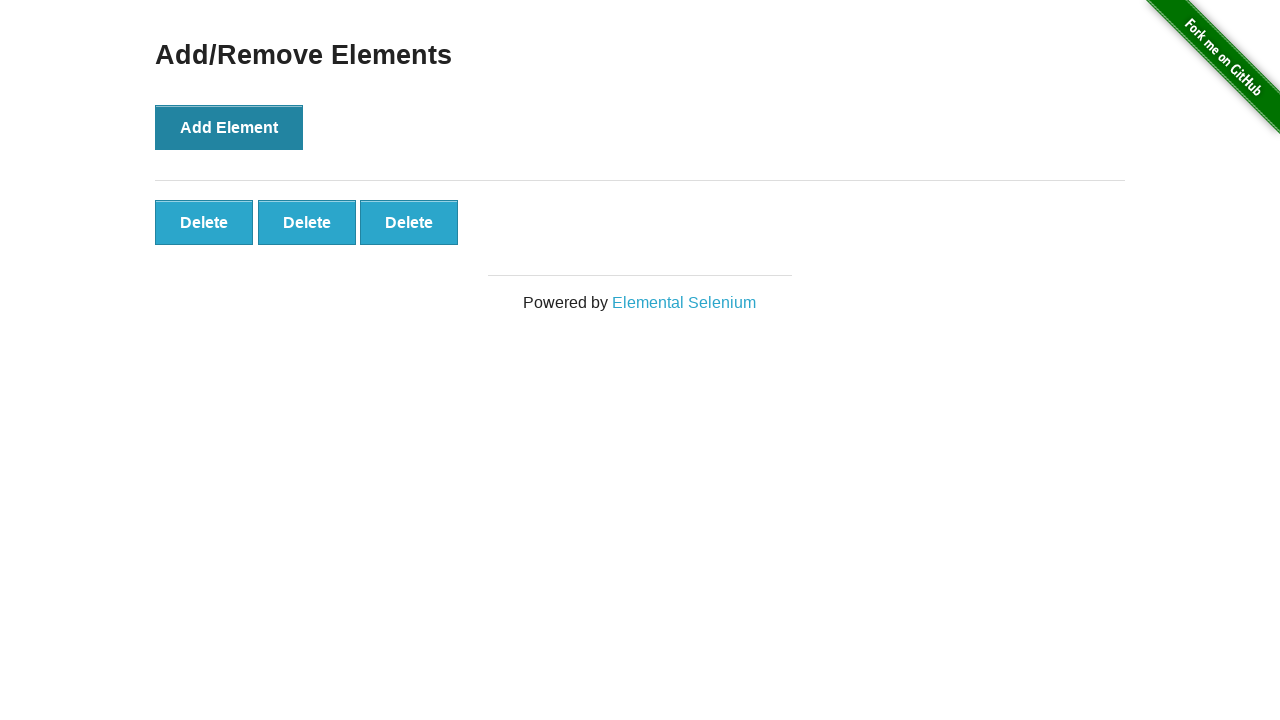

Clicked Add Element button (element 4 of 9) at (229, 127) on button[onclick='addElement()']
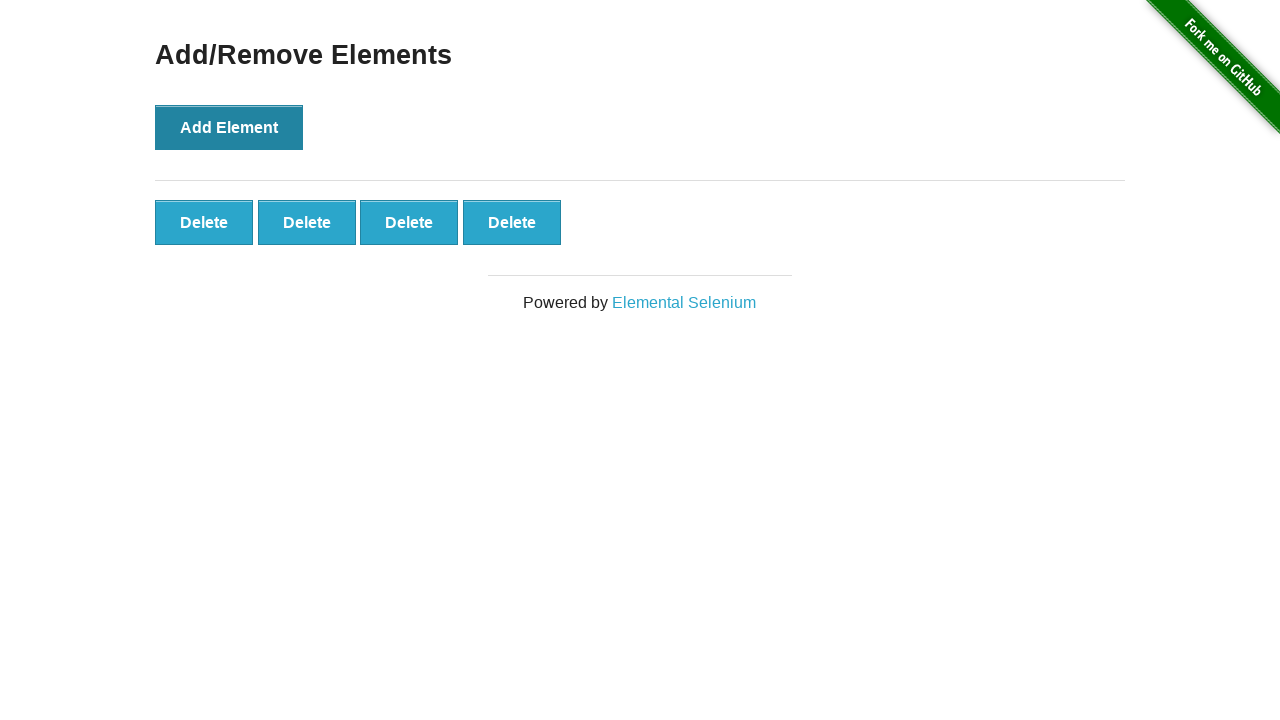

Clicked Add Element button (element 5 of 9) at (229, 127) on button[onclick='addElement()']
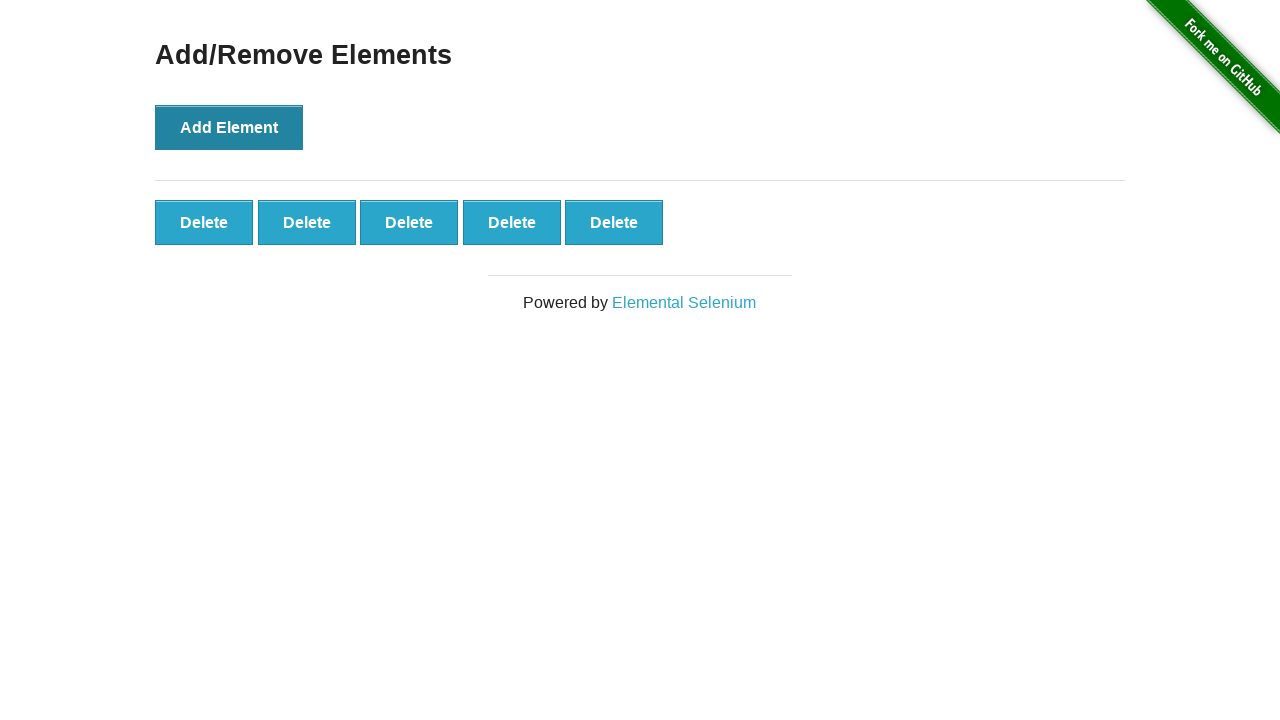

Clicked Add Element button (element 6 of 9) at (229, 127) on button[onclick='addElement()']
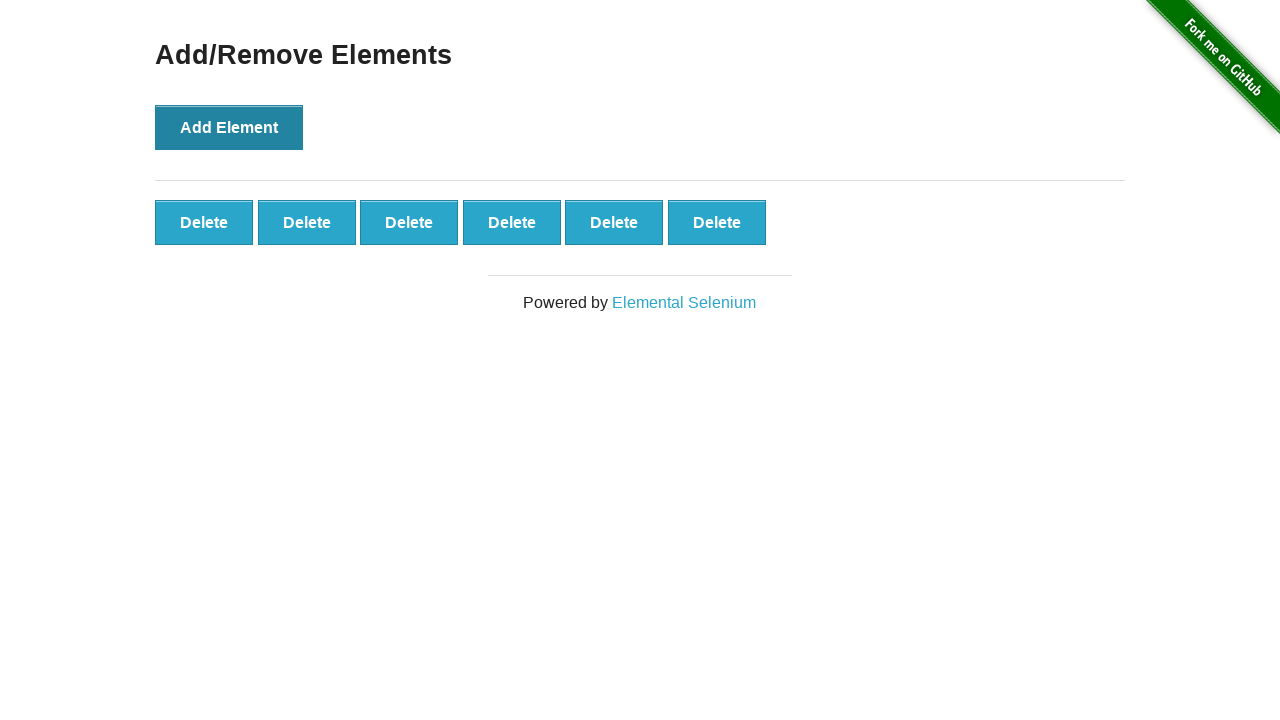

Clicked Add Element button (element 7 of 9) at (229, 127) on button[onclick='addElement()']
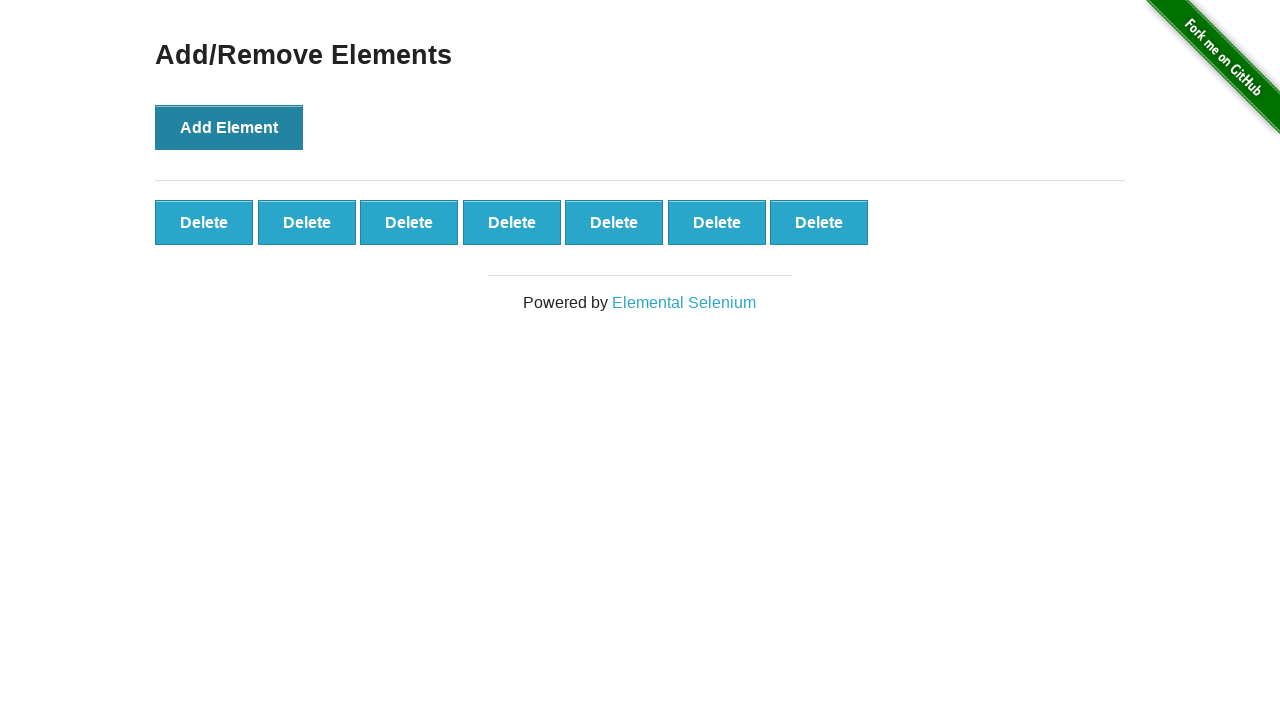

Clicked Add Element button (element 8 of 9) at (229, 127) on button[onclick='addElement()']
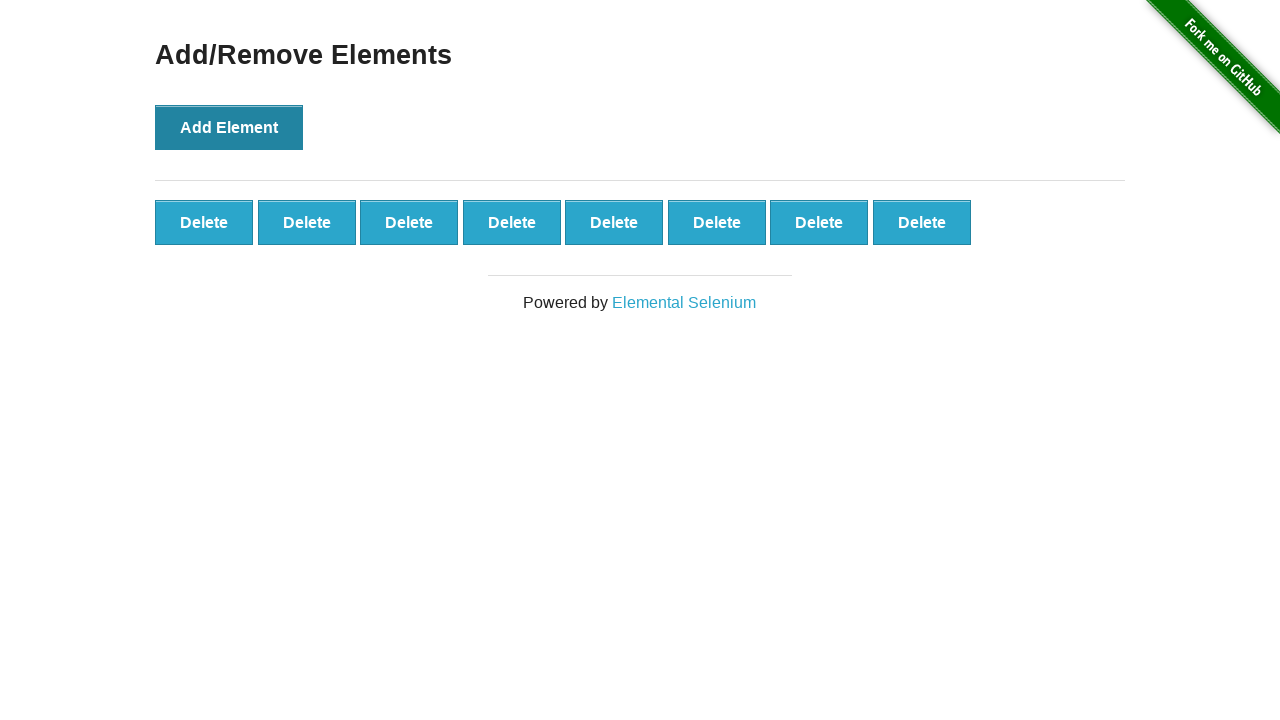

Clicked Add Element button (element 9 of 9) at (229, 127) on button[onclick='addElement()']
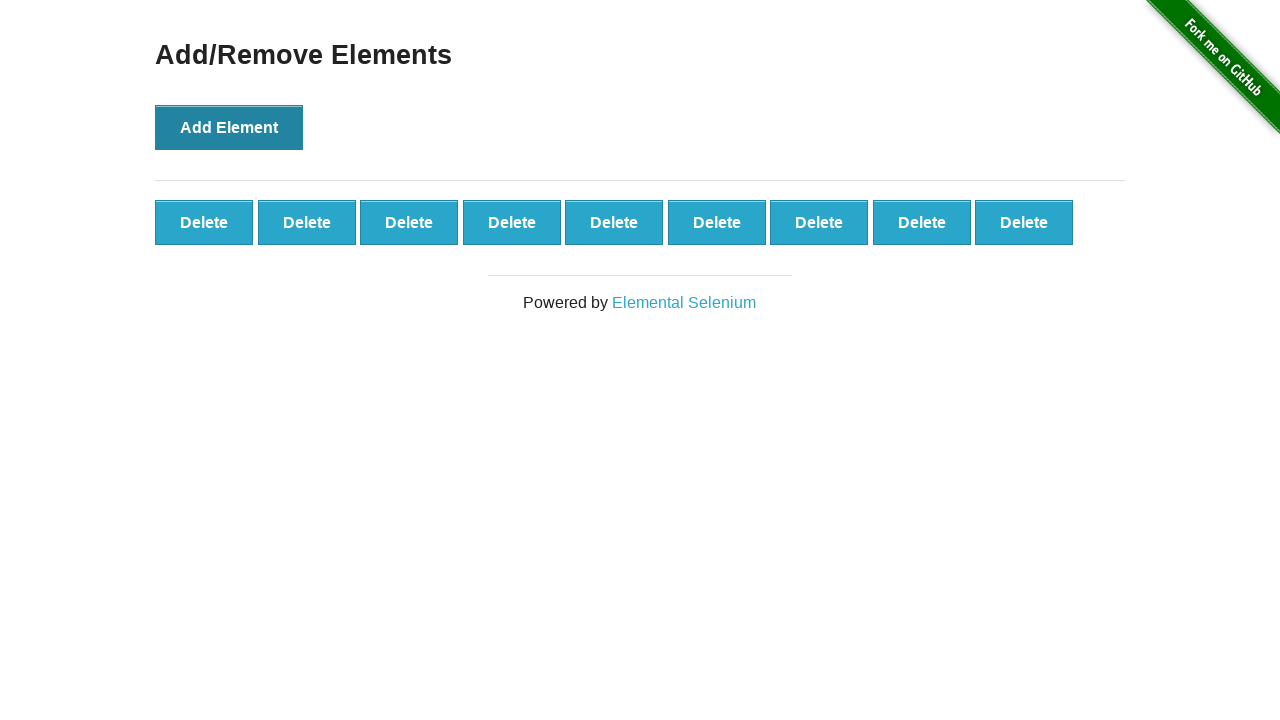

All added elements are present on the page
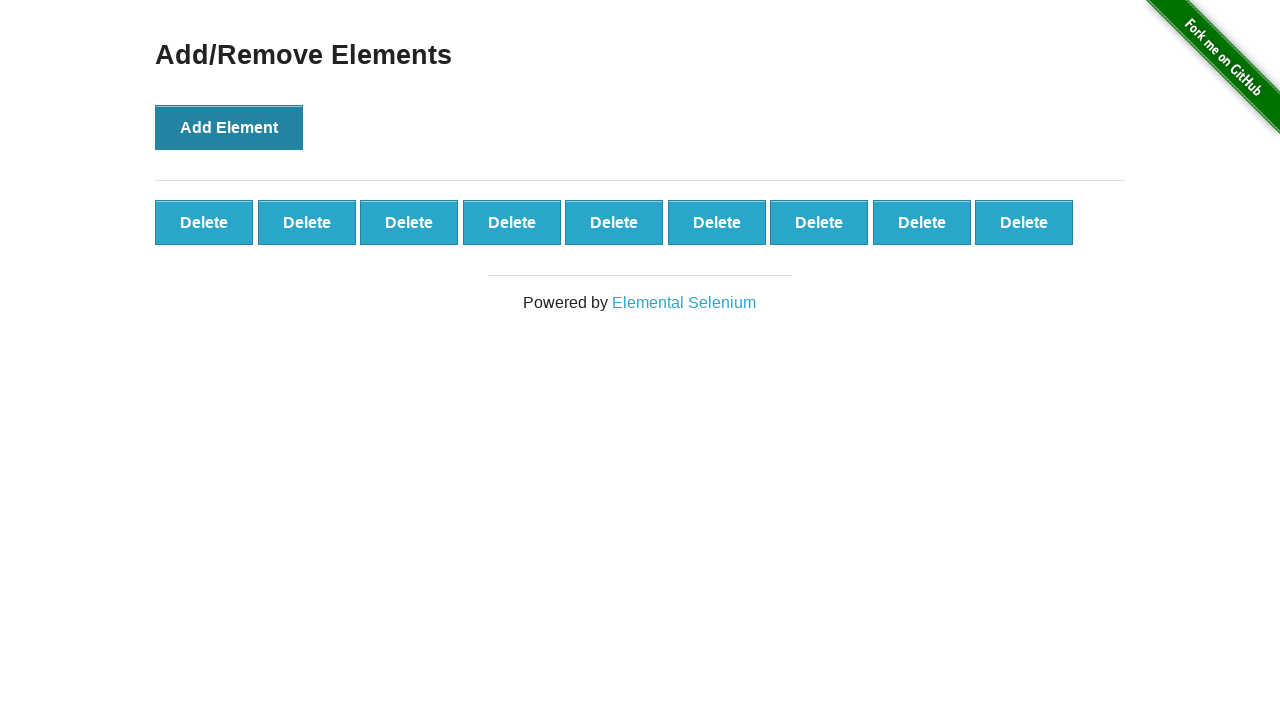

Counted 9 added elements
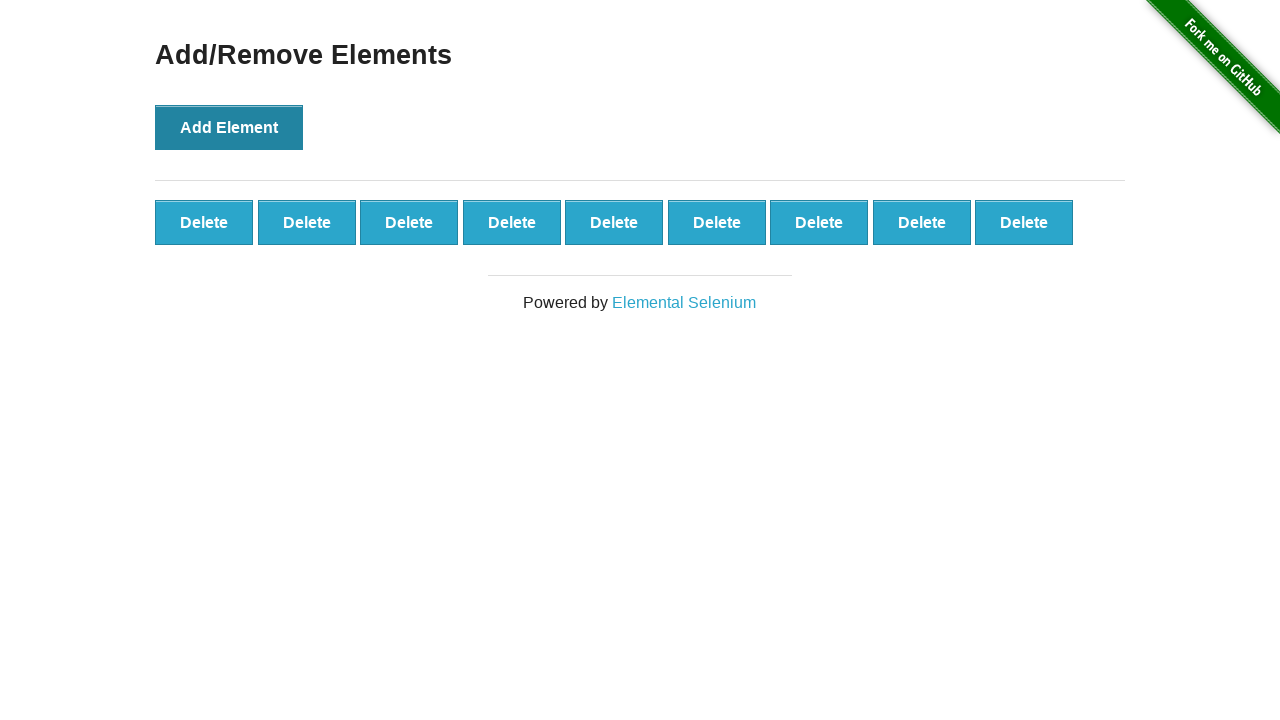

Verified that 9 elements were added (matches expected count of 9)
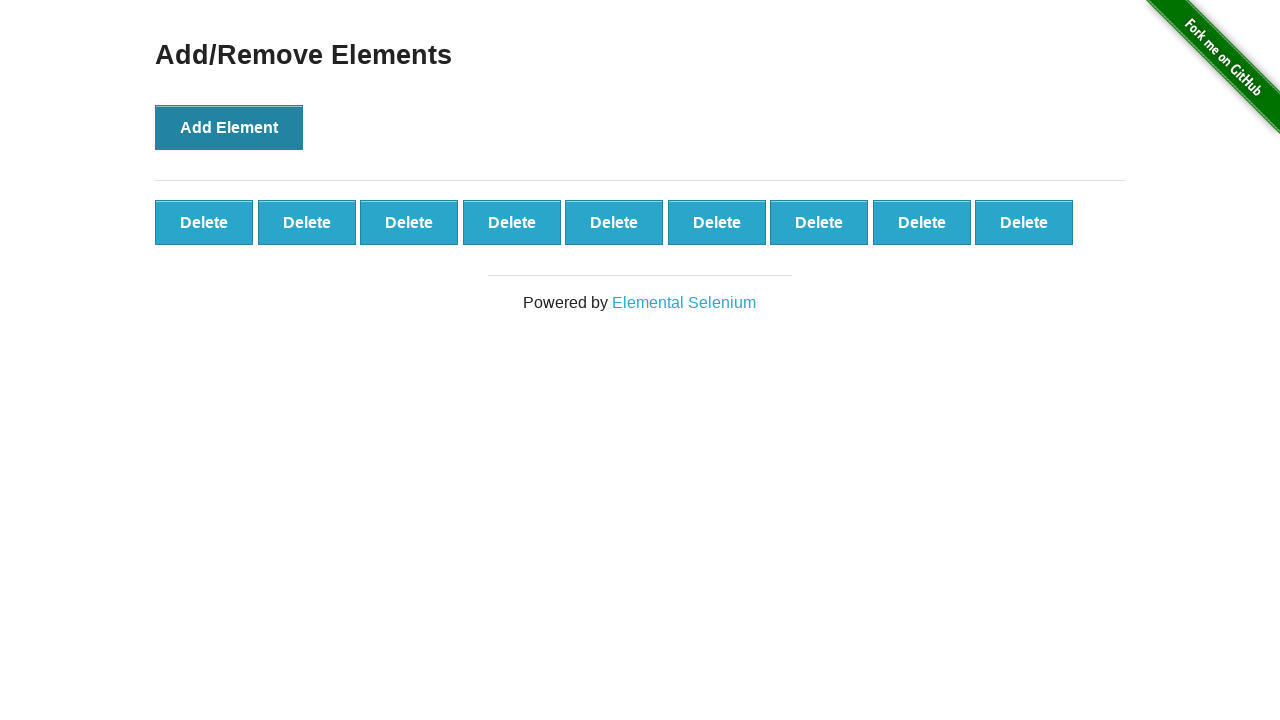

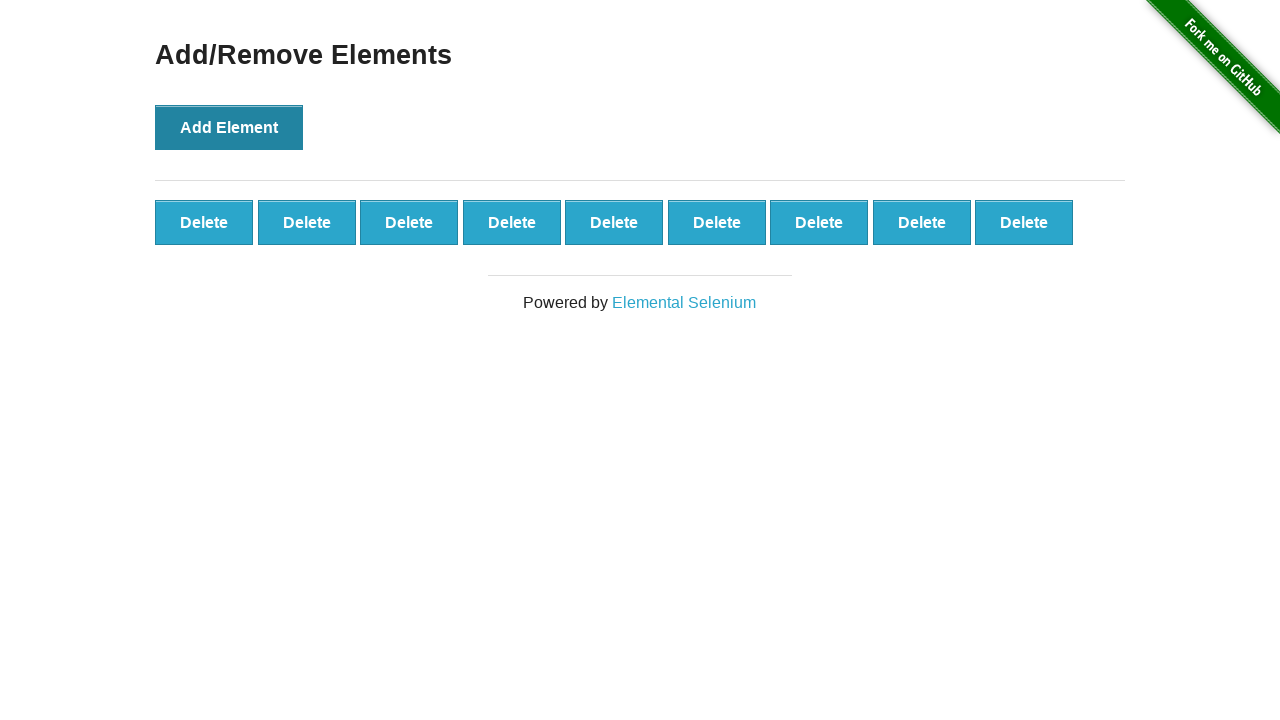